Navigates to an automation practice page and scrolls to the bottom of the page using JavaScript execution

Starting URL: https://rahulshettyacademy.com/AutomationPractice/

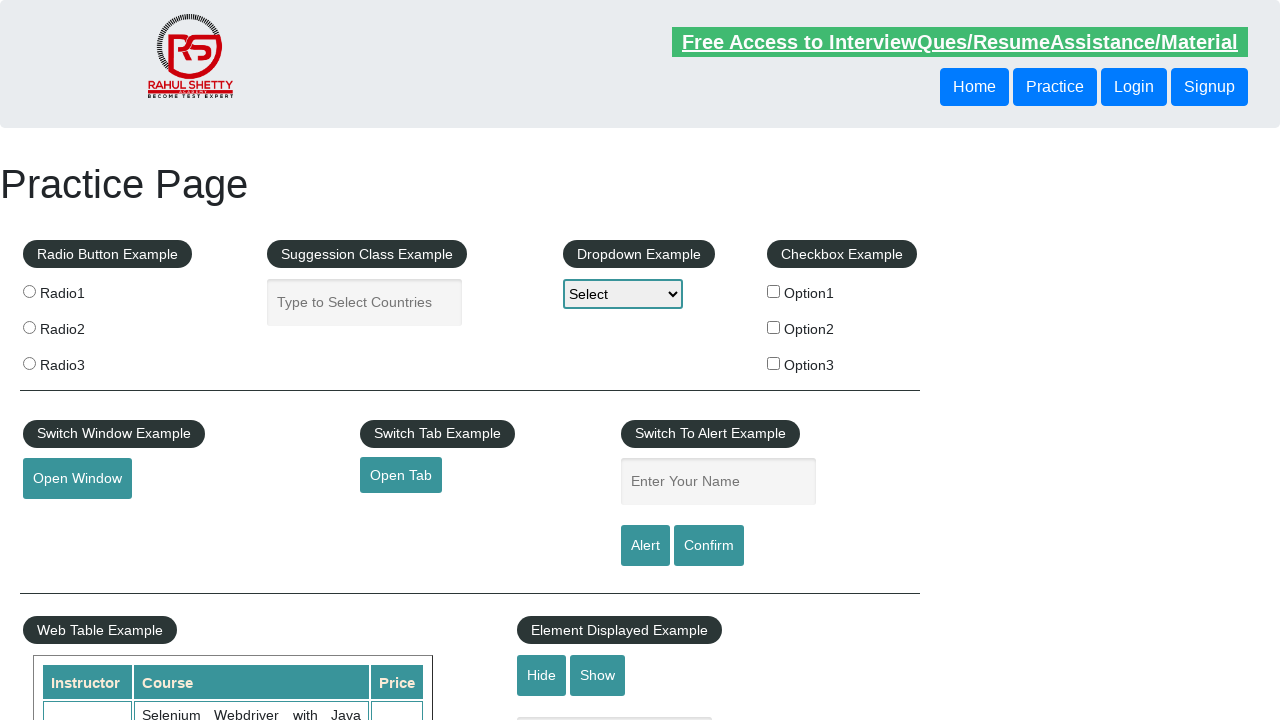

Navigated to automation practice page
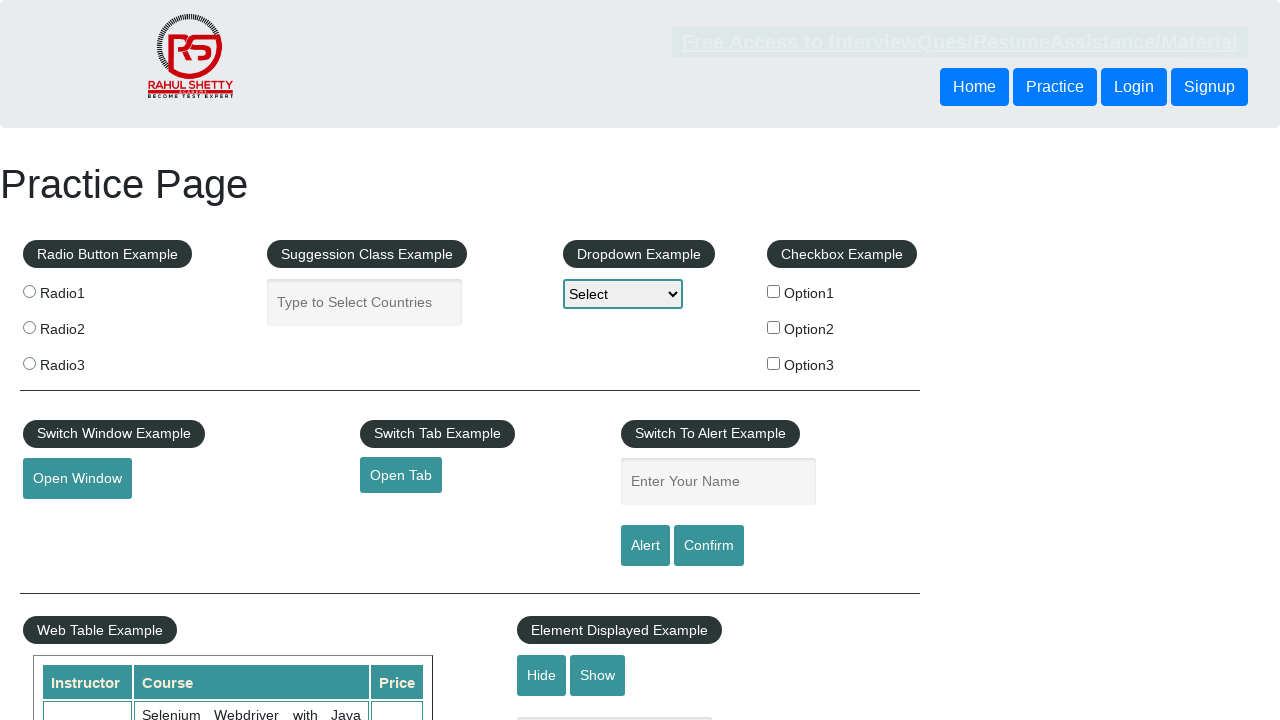

Scrolled to bottom of page using JavaScript
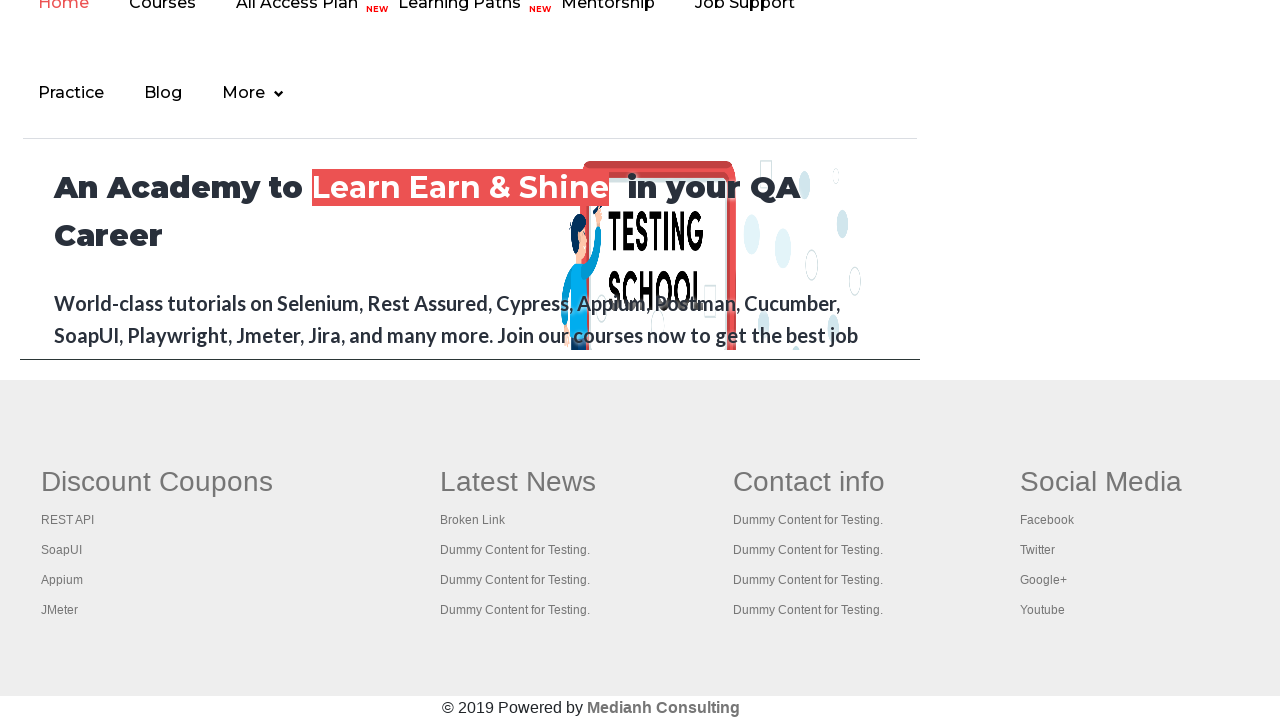

Waited for scroll to complete
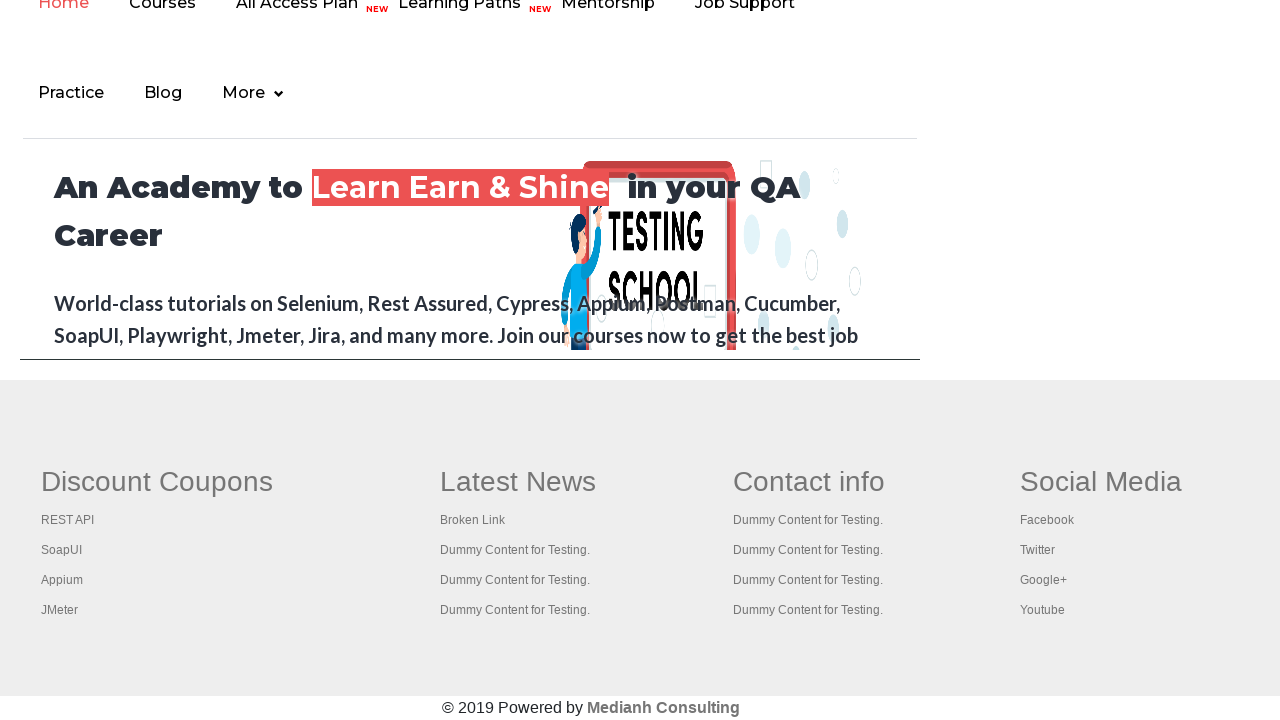

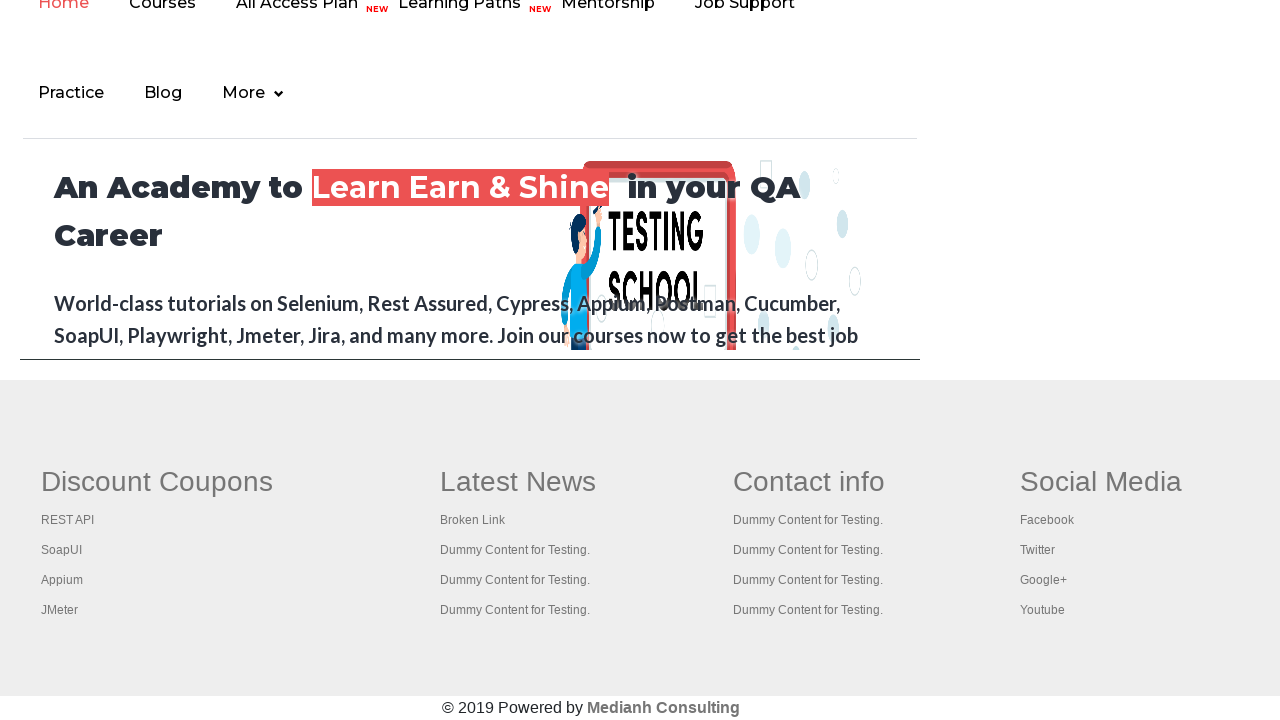